Tests various locator strategies on a registration form by filling in a first name field using CSS selector

Starting URL: https://www.eroomrent.in/reg.php/

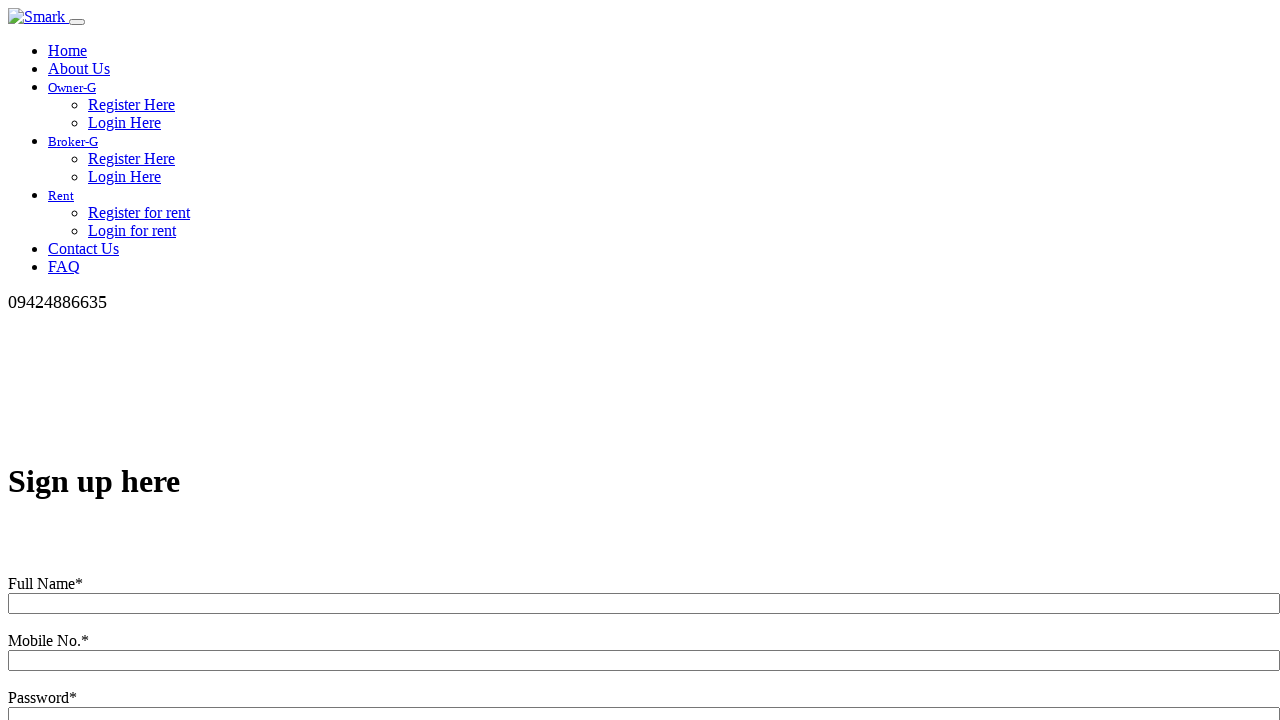

Filled first name field with 'Peter' using CSS selector on #txtfname
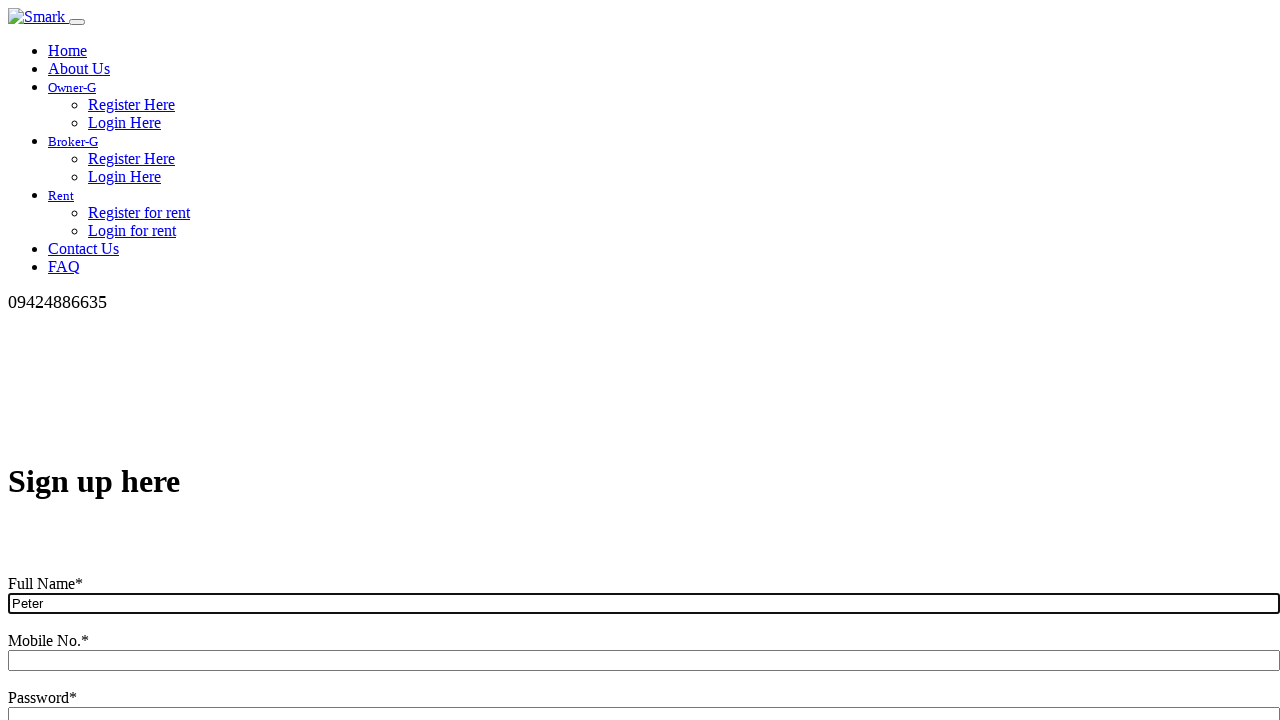

Verified first name field is present in registration form
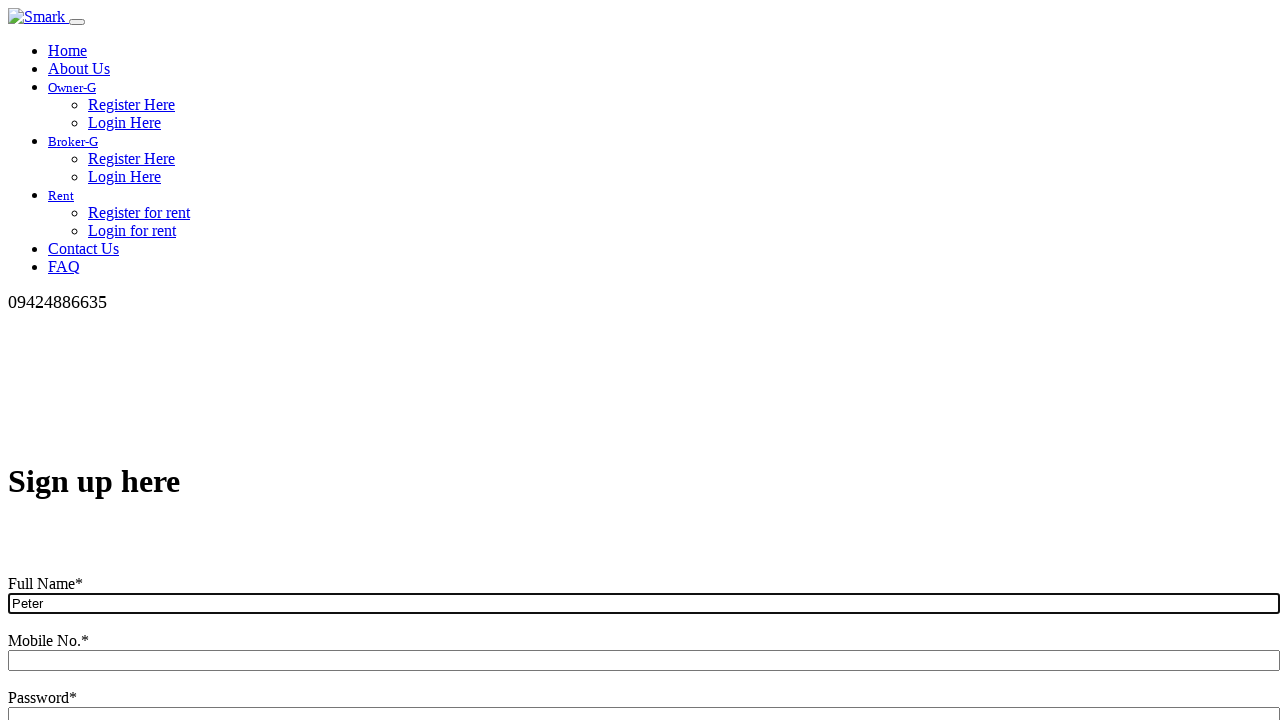

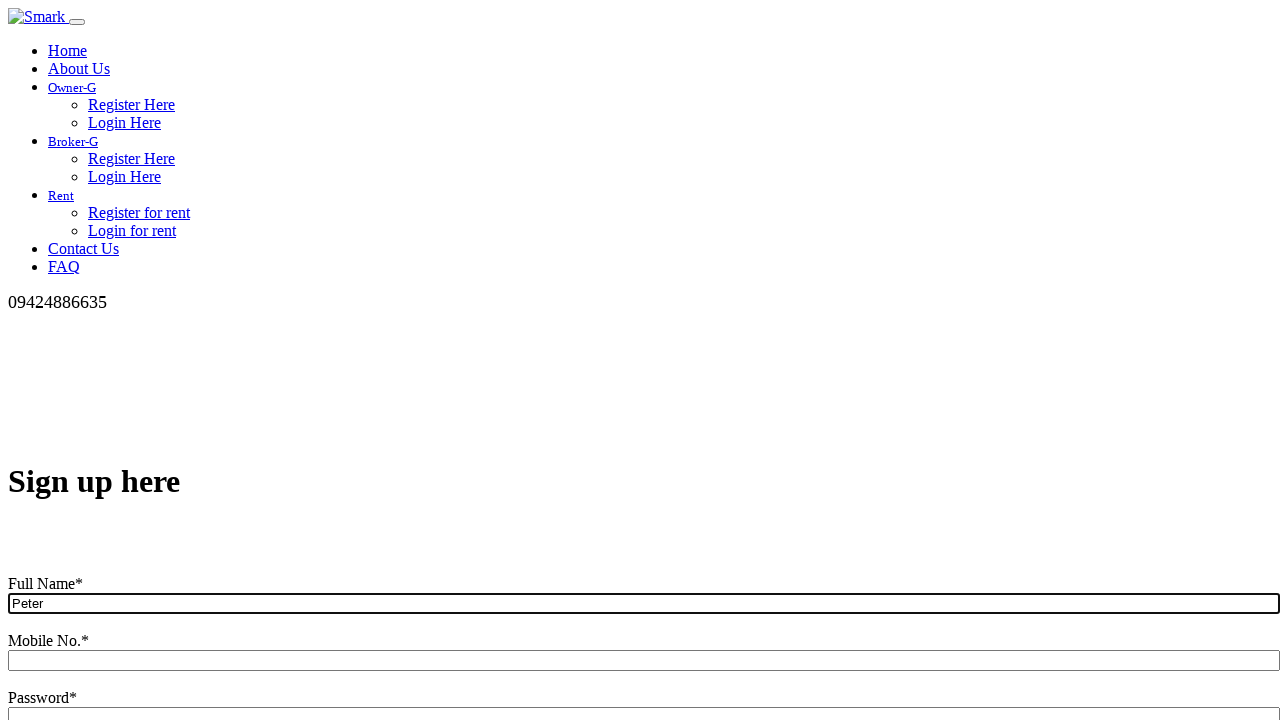